Tests clicking on the "Reading" hobby checkbox on a demo practice form by scrolling to the element and clicking it

Starting URL: https://demoqa.com/automation-practice-form

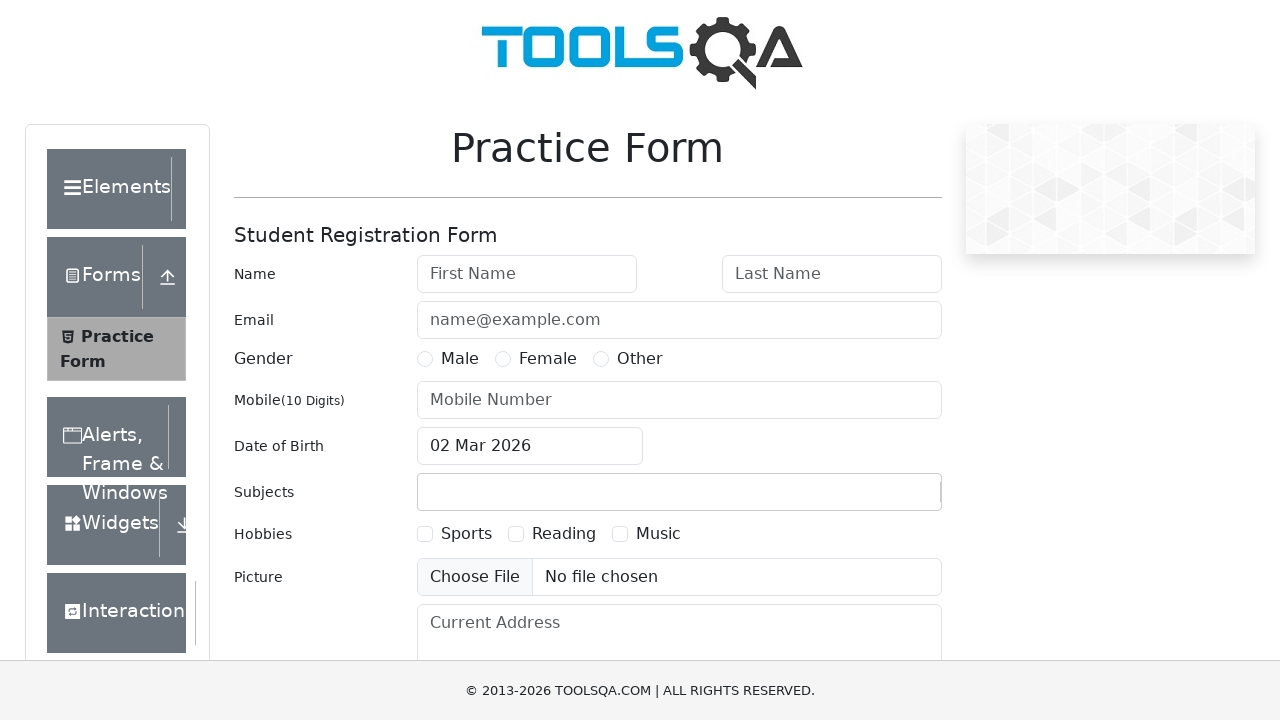

Located the Reading checkbox element
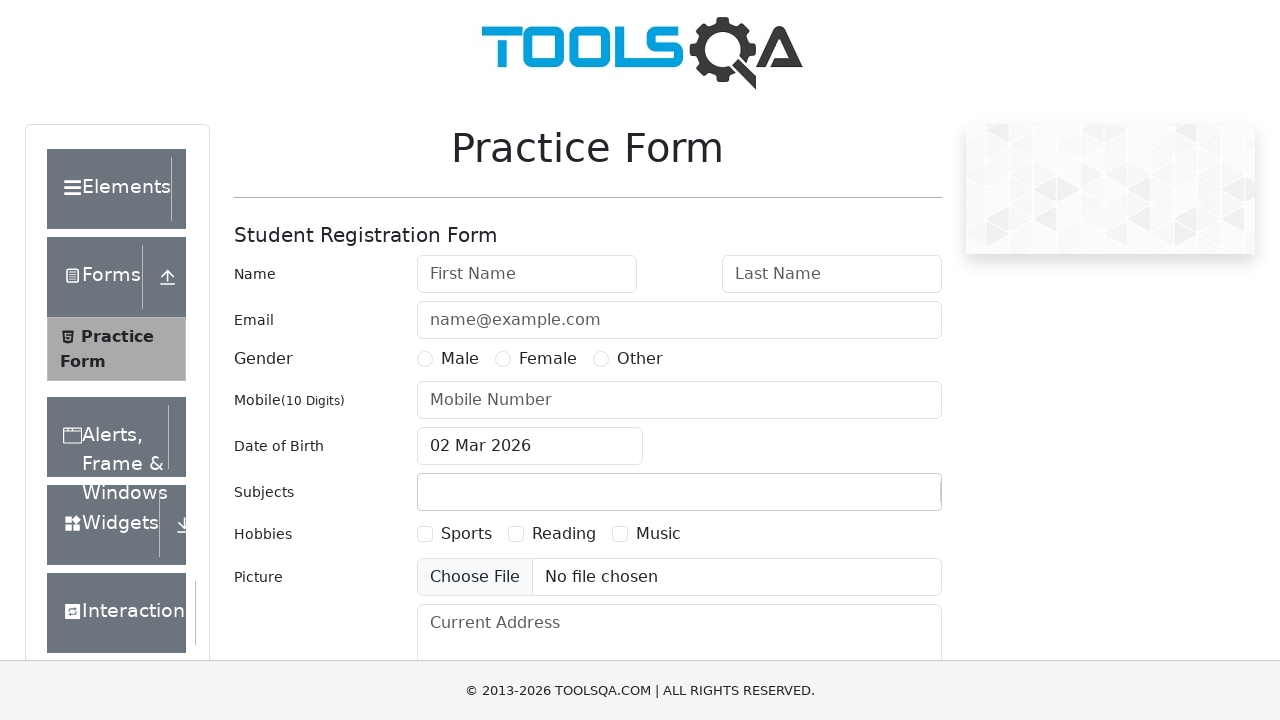

Scrolled to the Reading checkbox
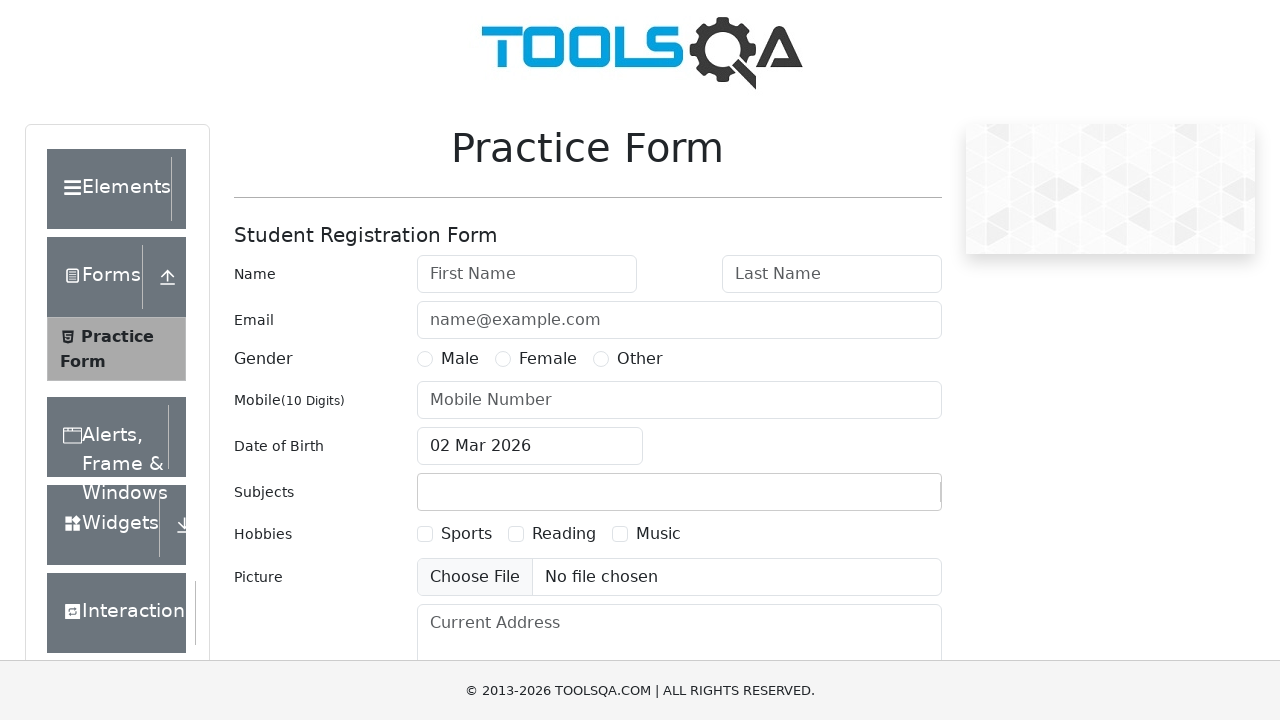

Clicked the Reading hobby checkbox at (516, 534) on xpath=//label[text()='Reading']//preceding-sibling::input
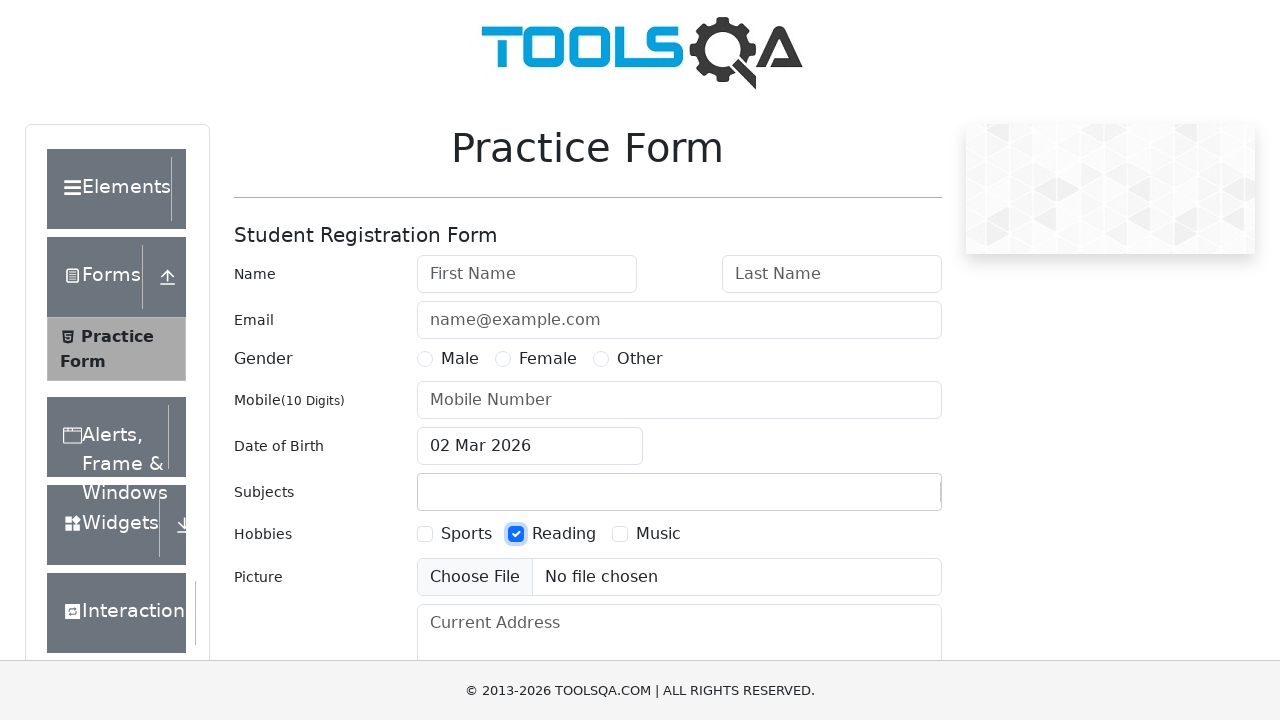

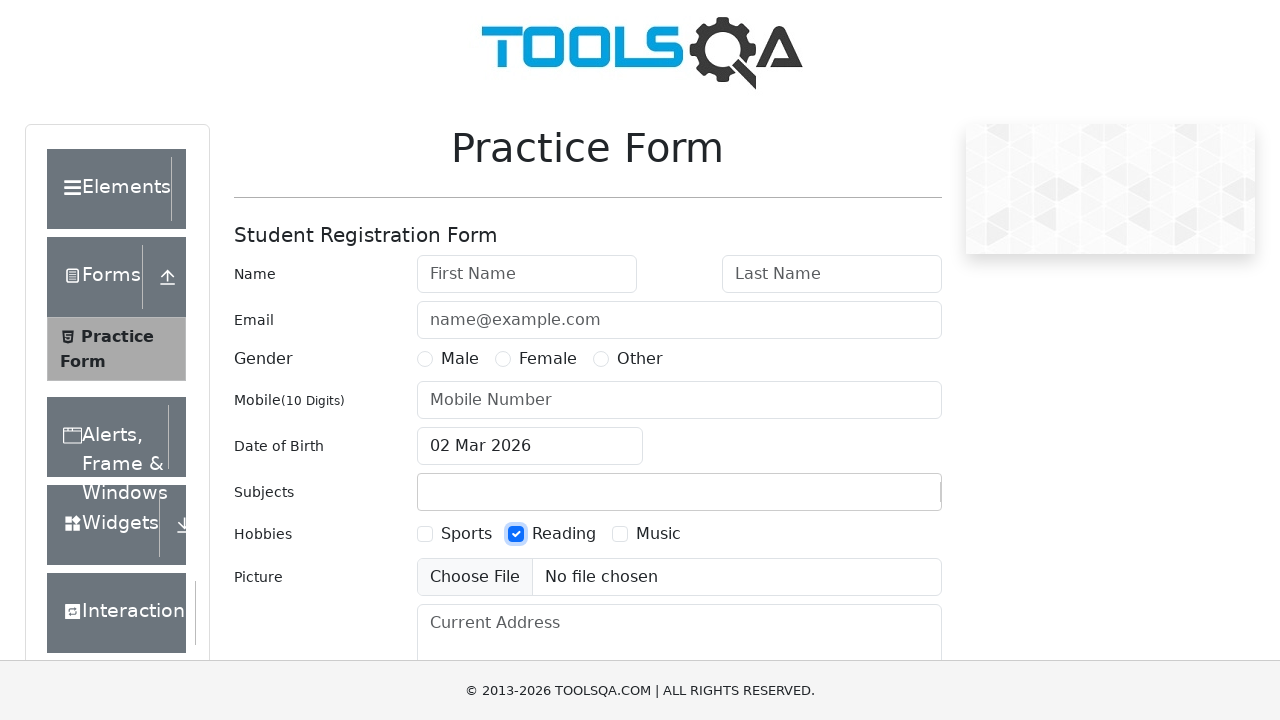